Navigates to Python.org homepage and verifies various page elements are present including search box, submit button, documentation link, and footer links

Starting URL: https://www.python.org

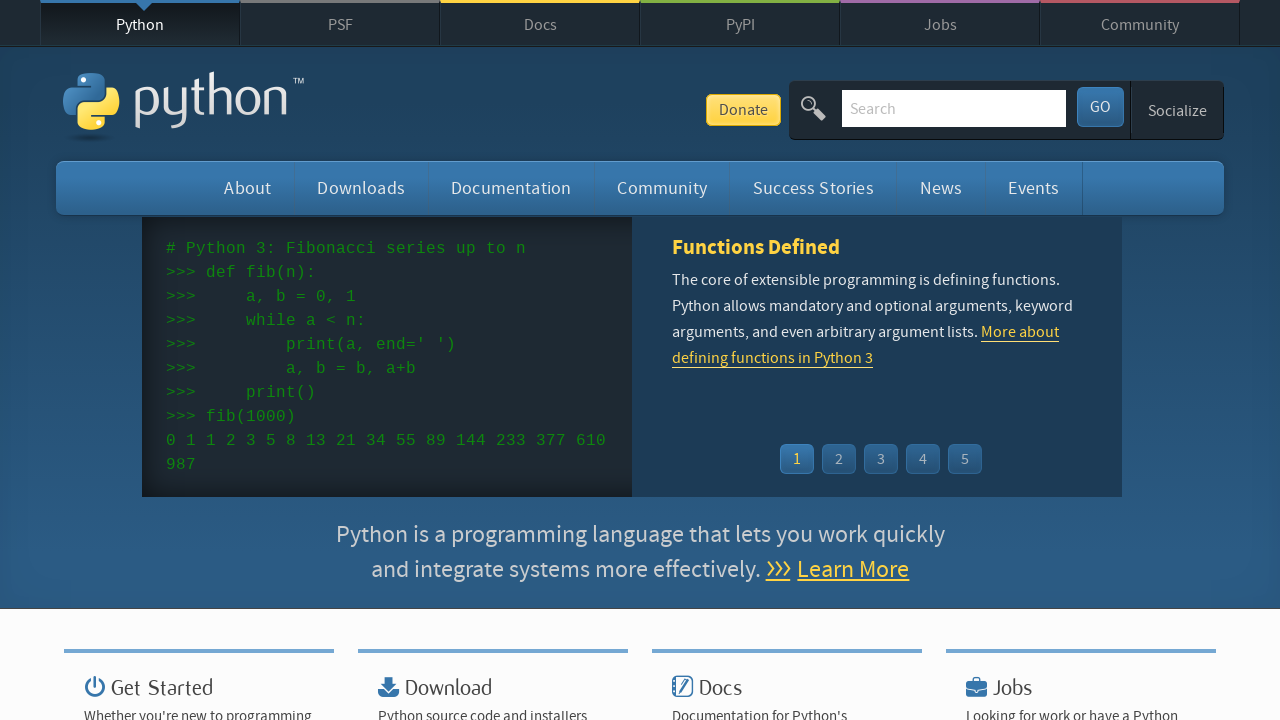

Navigated to Python.org homepage
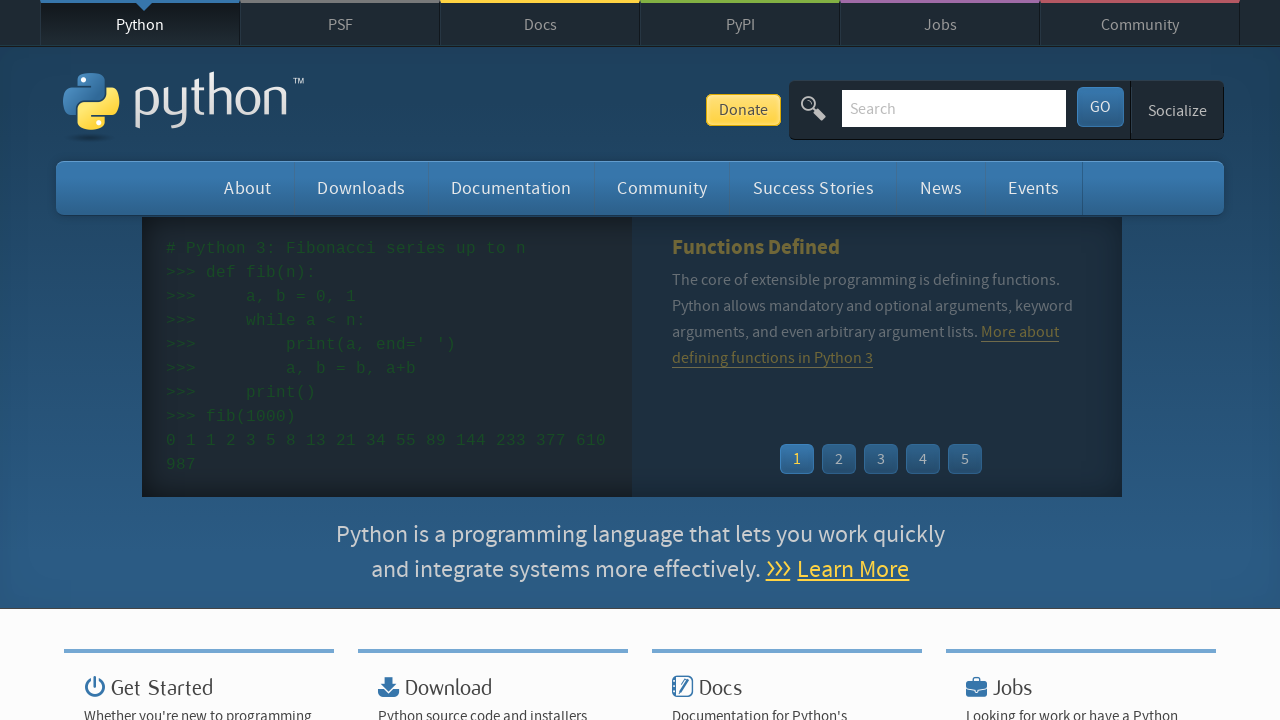

Search box element is present on the page
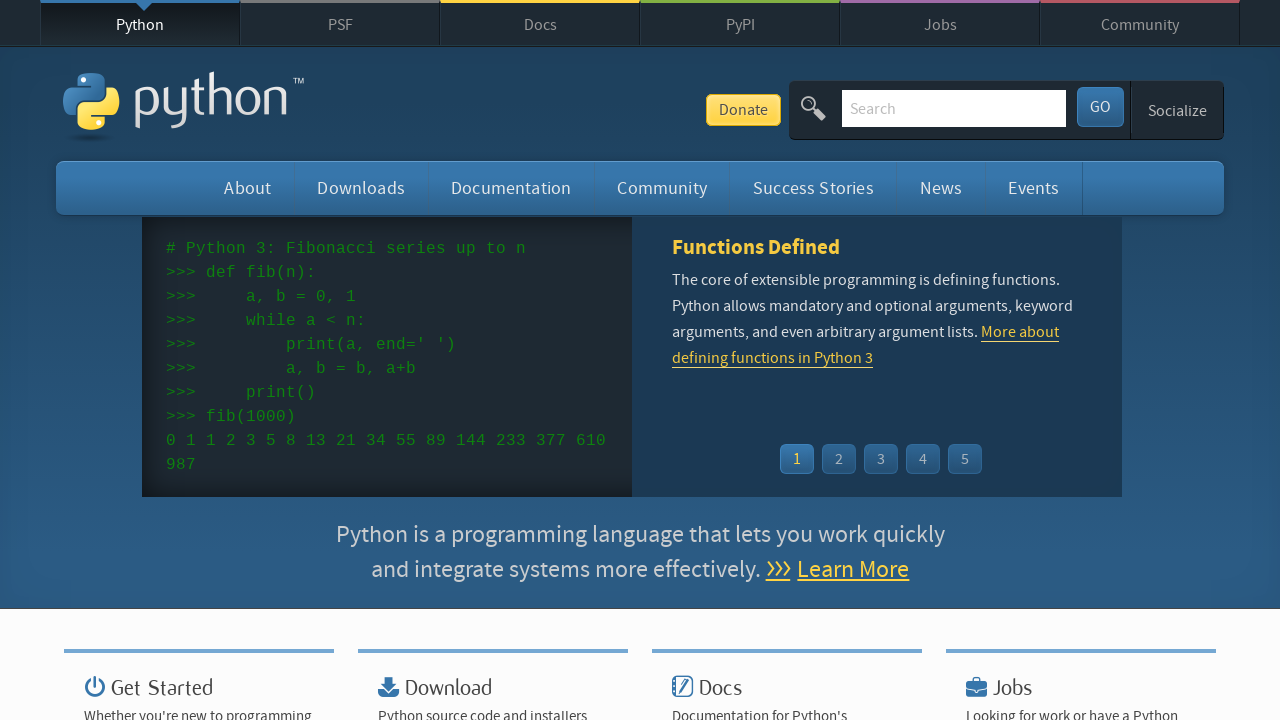

Submit button element is present on the page
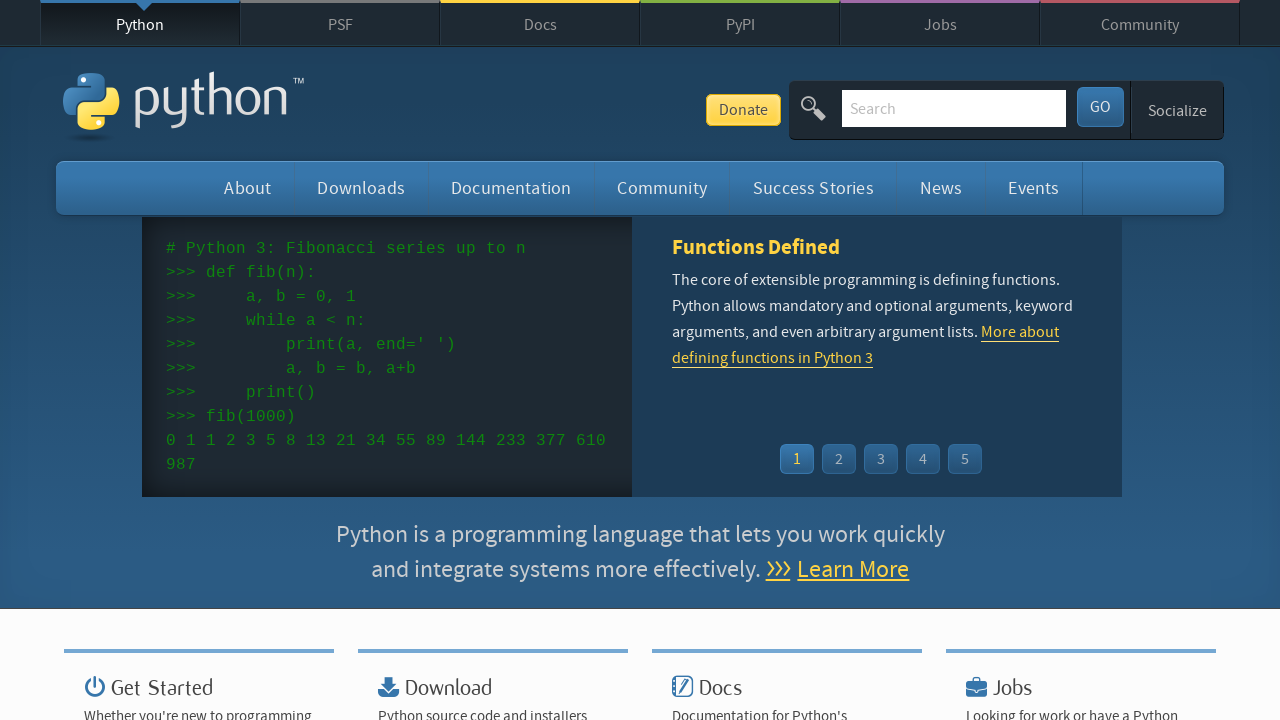

Documentation widget link is present on the page
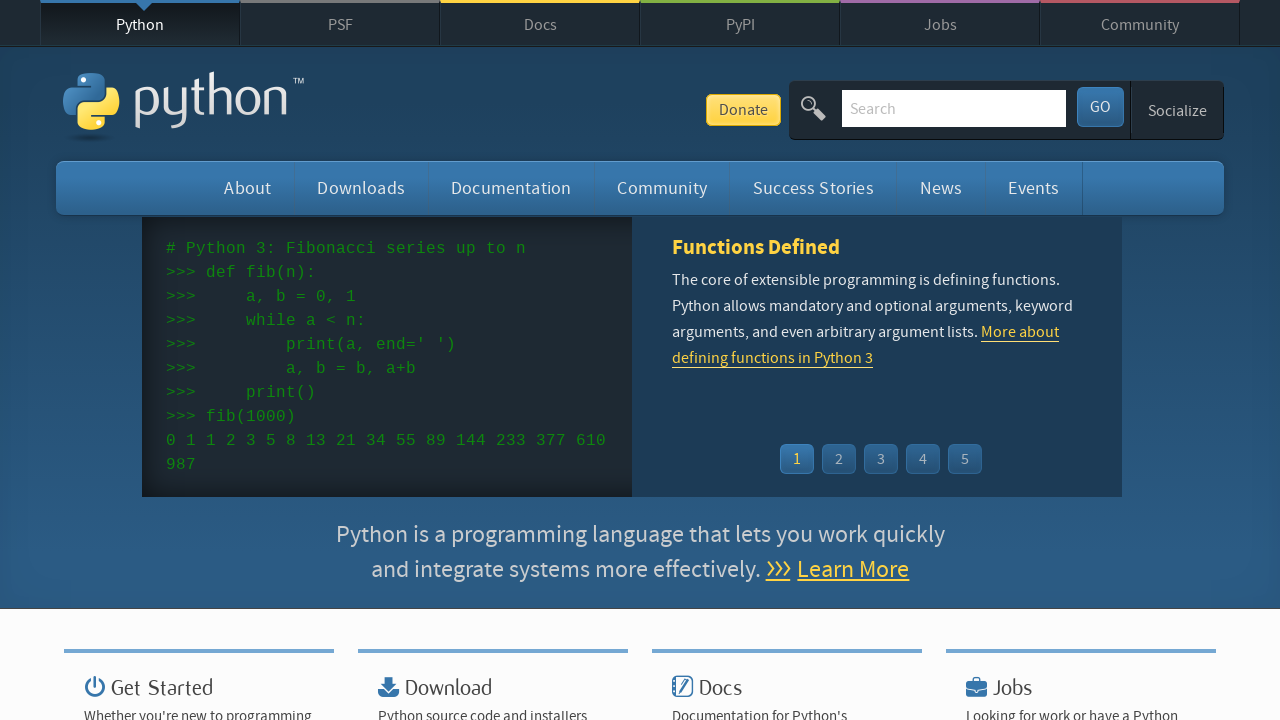

Bug tracker link in footer is present on the page
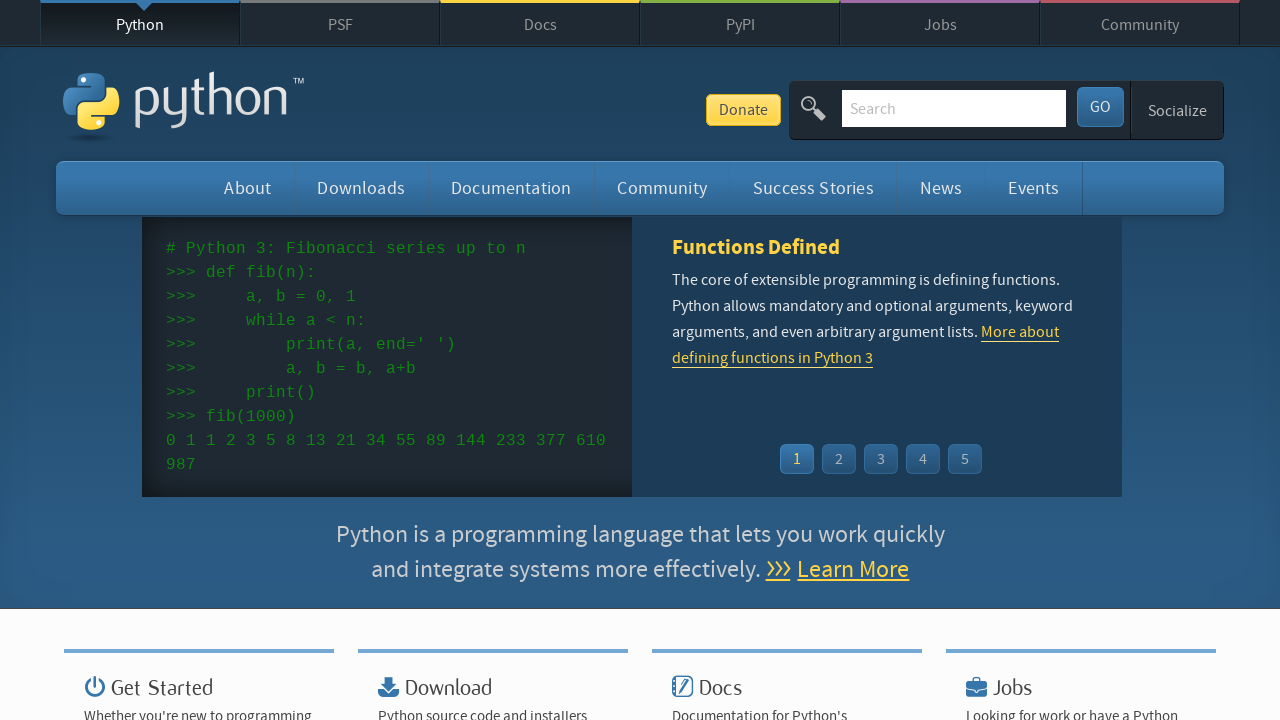

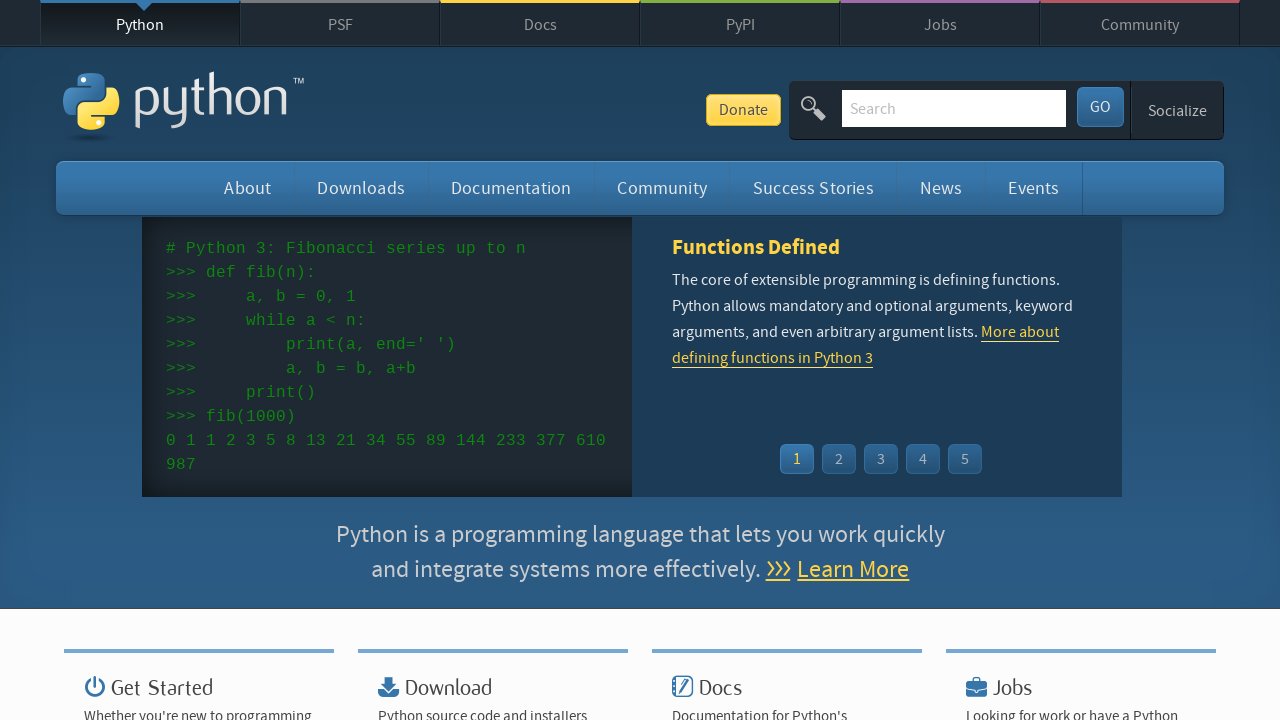